Tests JavaScript confirm dialog handling by filling a name field, clicking a confirm button, and dismissing the resulting confirmation alert.

Starting URL: https://rahulshettyacademy.com/AutomationPractice/

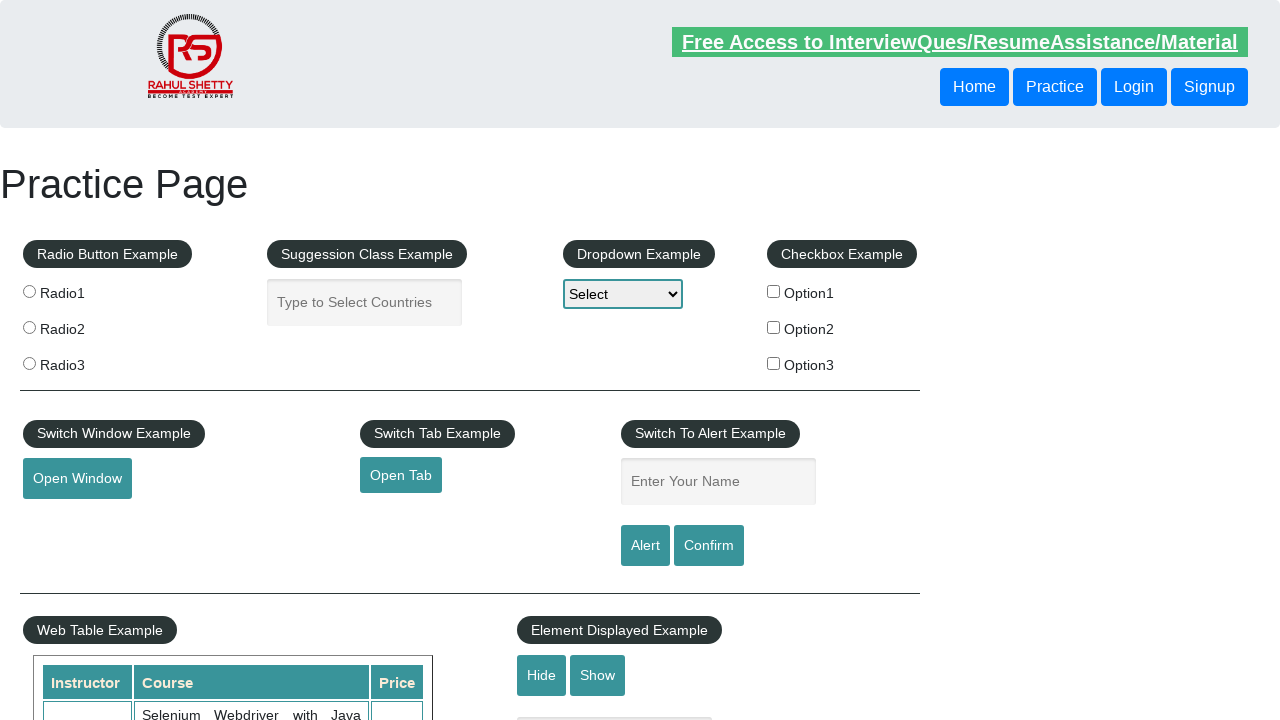

Filled name field with 'Rohit Bhardwaj' on #name
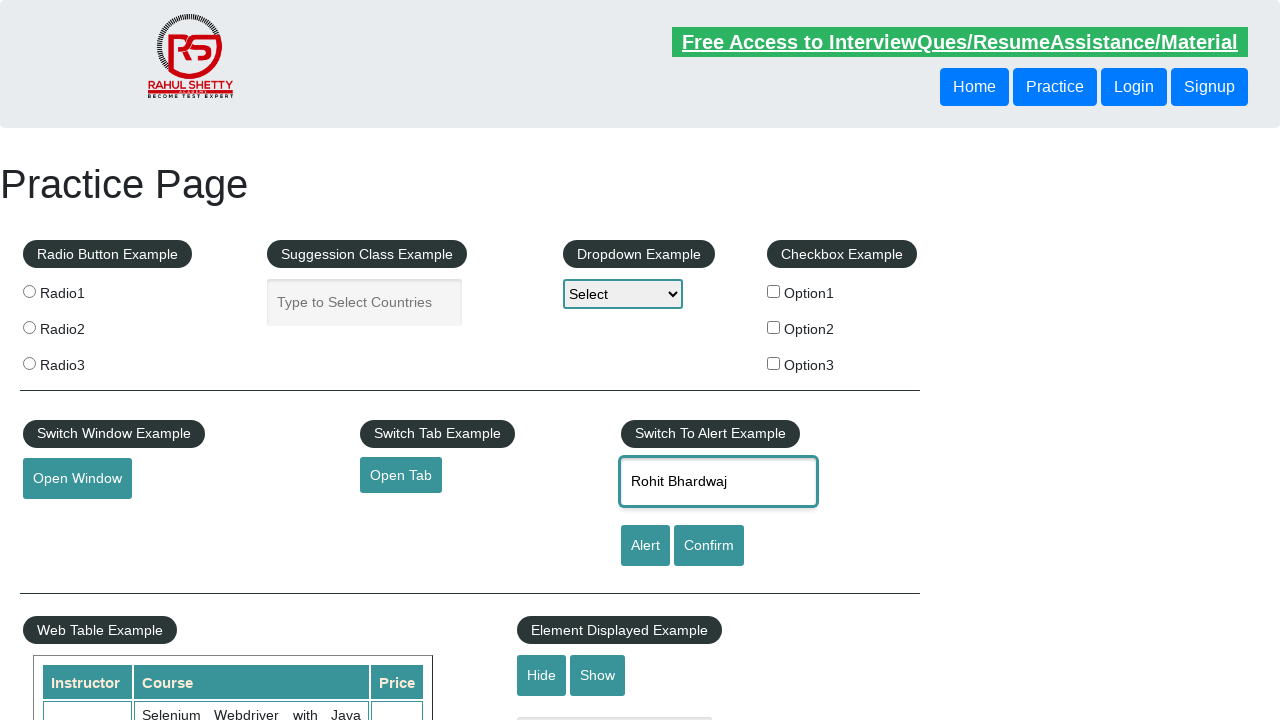

Set up dialog handler to dismiss confirmation alerts
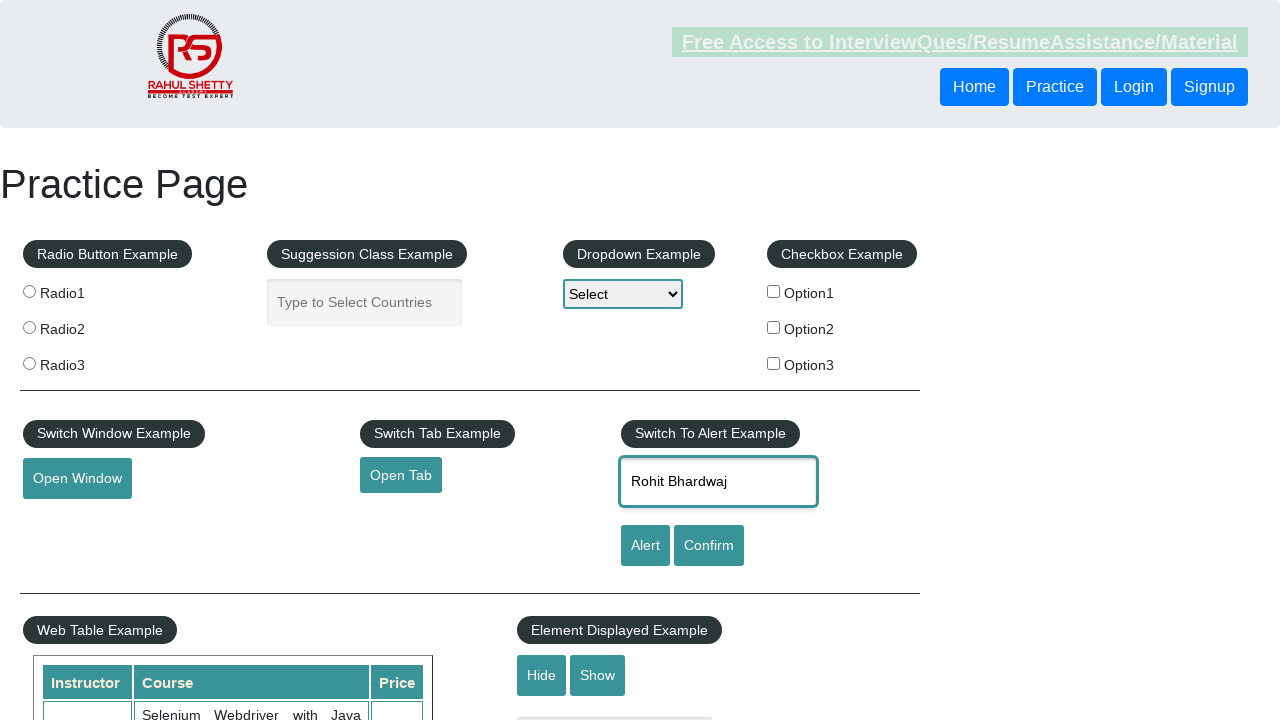

Clicked confirm button to trigger confirmation dialog at (709, 546) on #confirmbtn
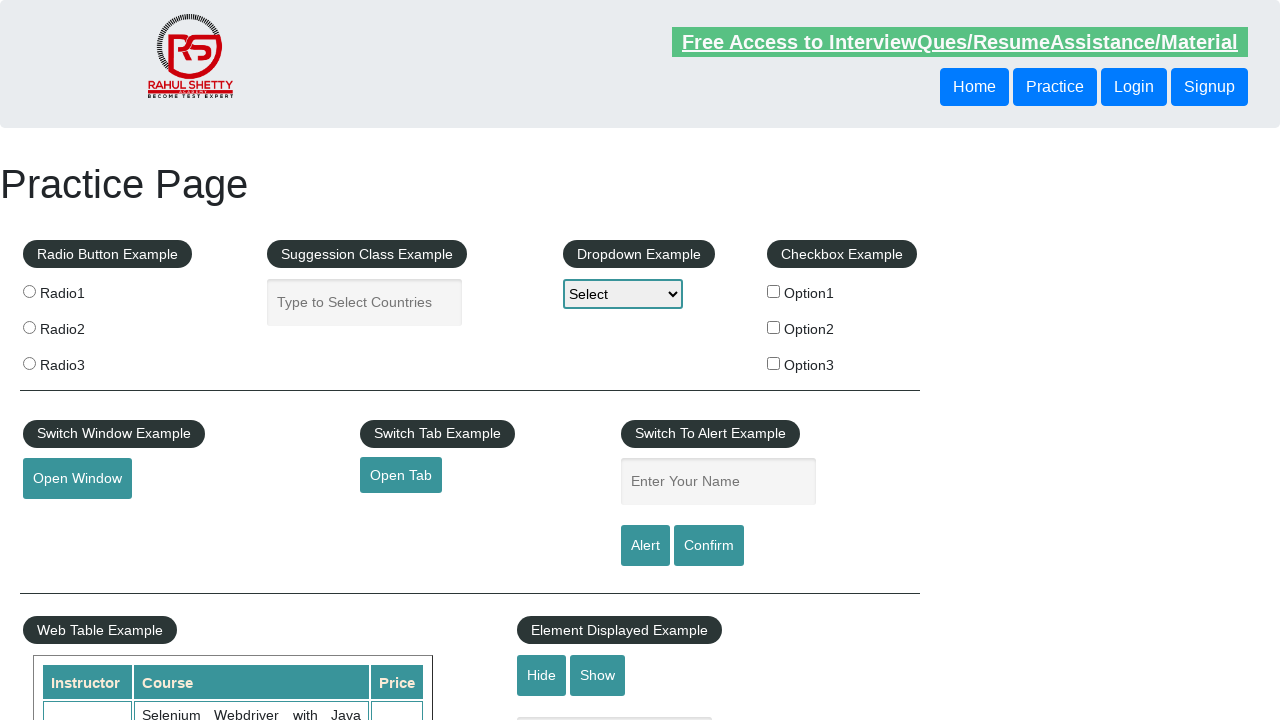

Waited 500ms for dialog handling to complete
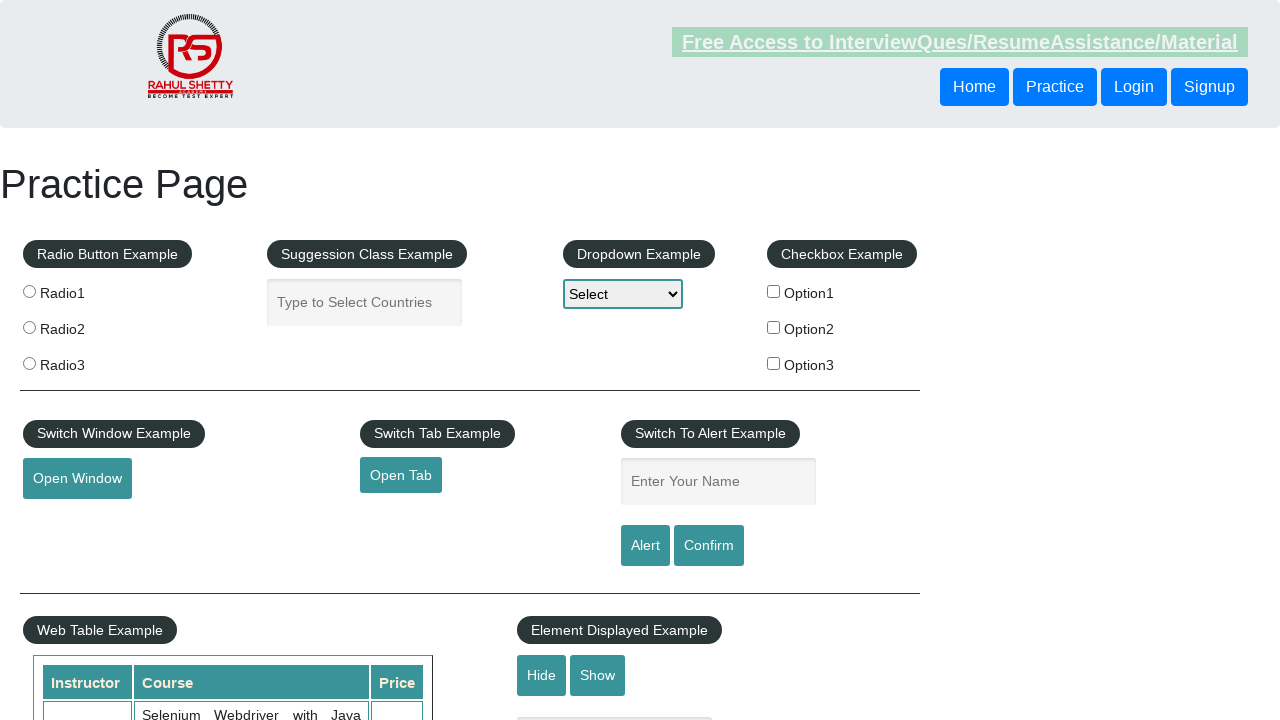

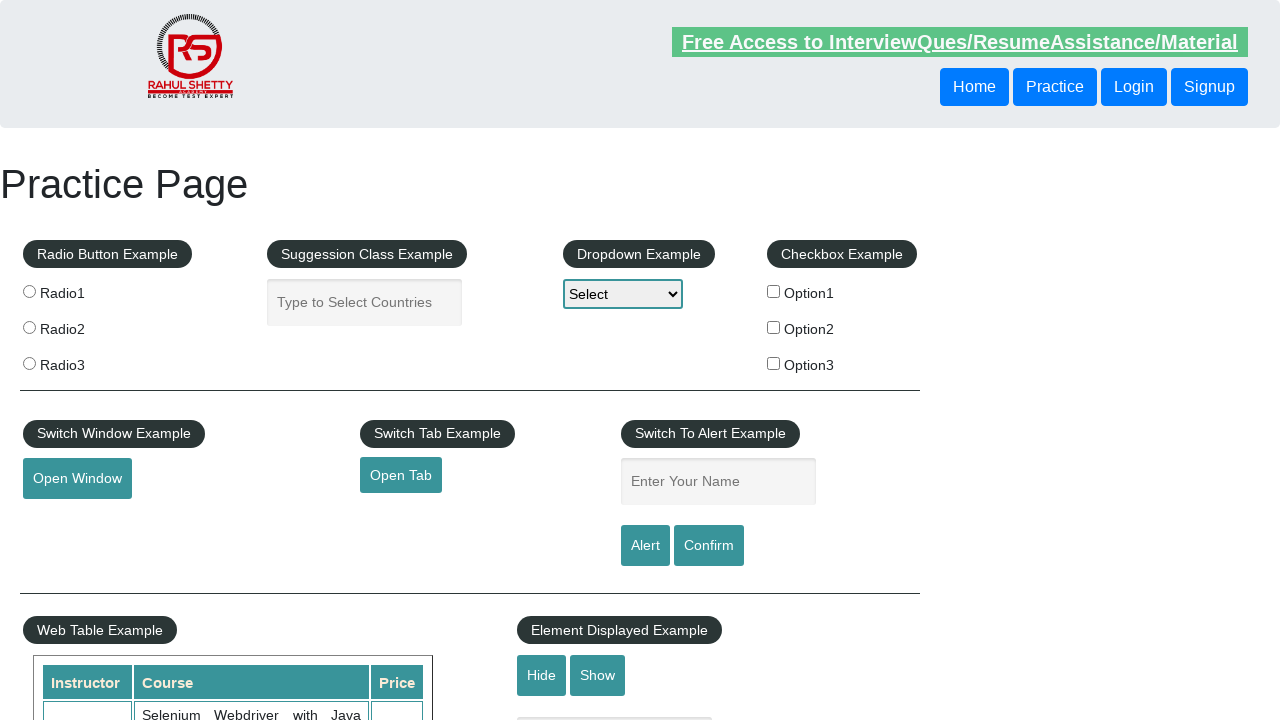